Navigates to Rahul Shetty Academy website, maximizes the browser window, and verifies the page loads by checking title and URL

Starting URL: https://rahulshettyacademy.com

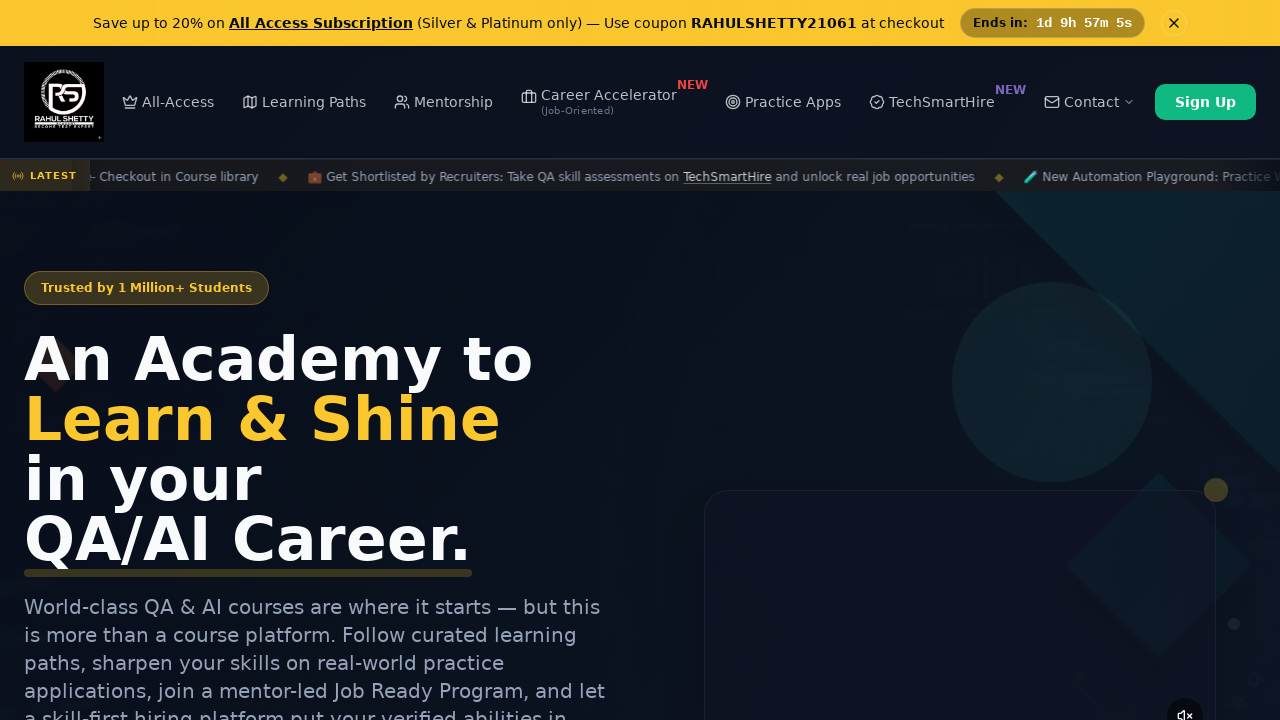

Set viewport size to 1920x1080 to maximize browser window
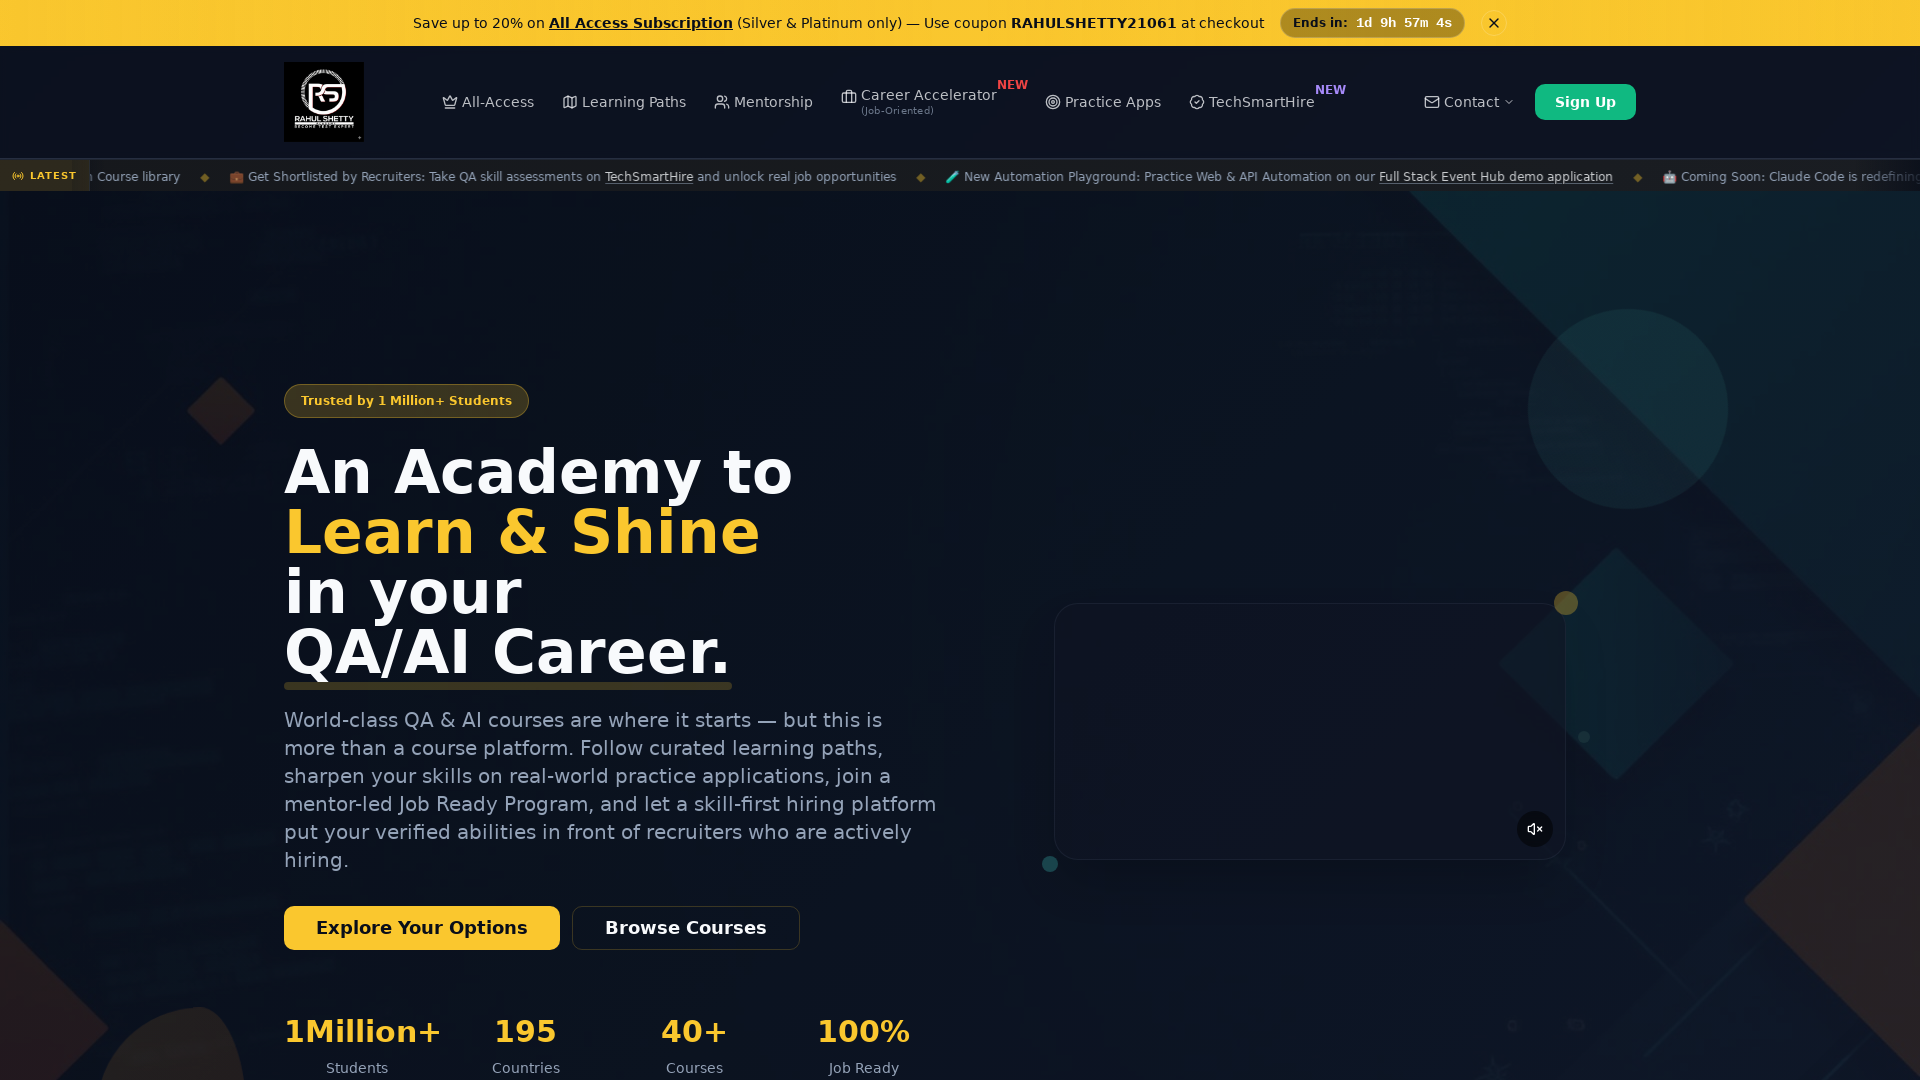

Page loaded successfully (domcontentloaded state reached)
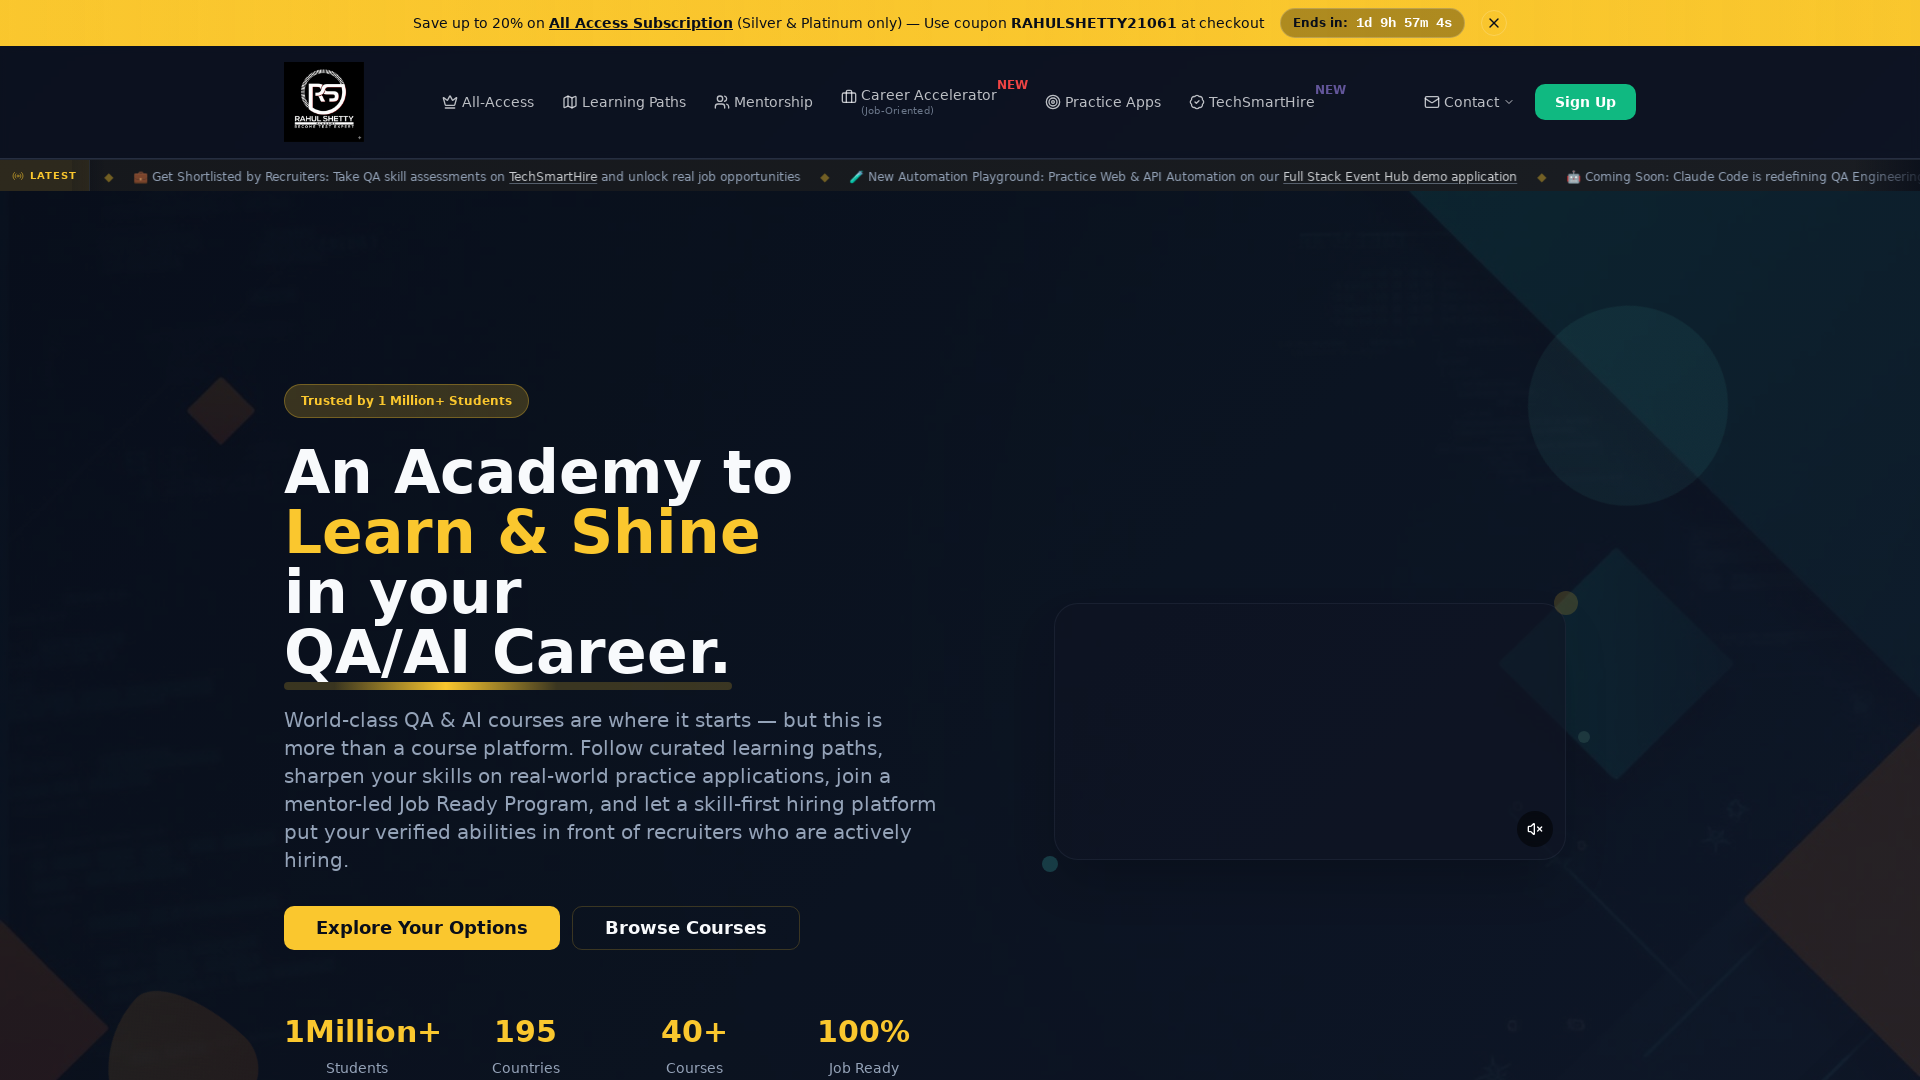

Retrieved page title: 'Rahul Shetty Academy | QA Automation, Playwright, AI Testing & Online Training'
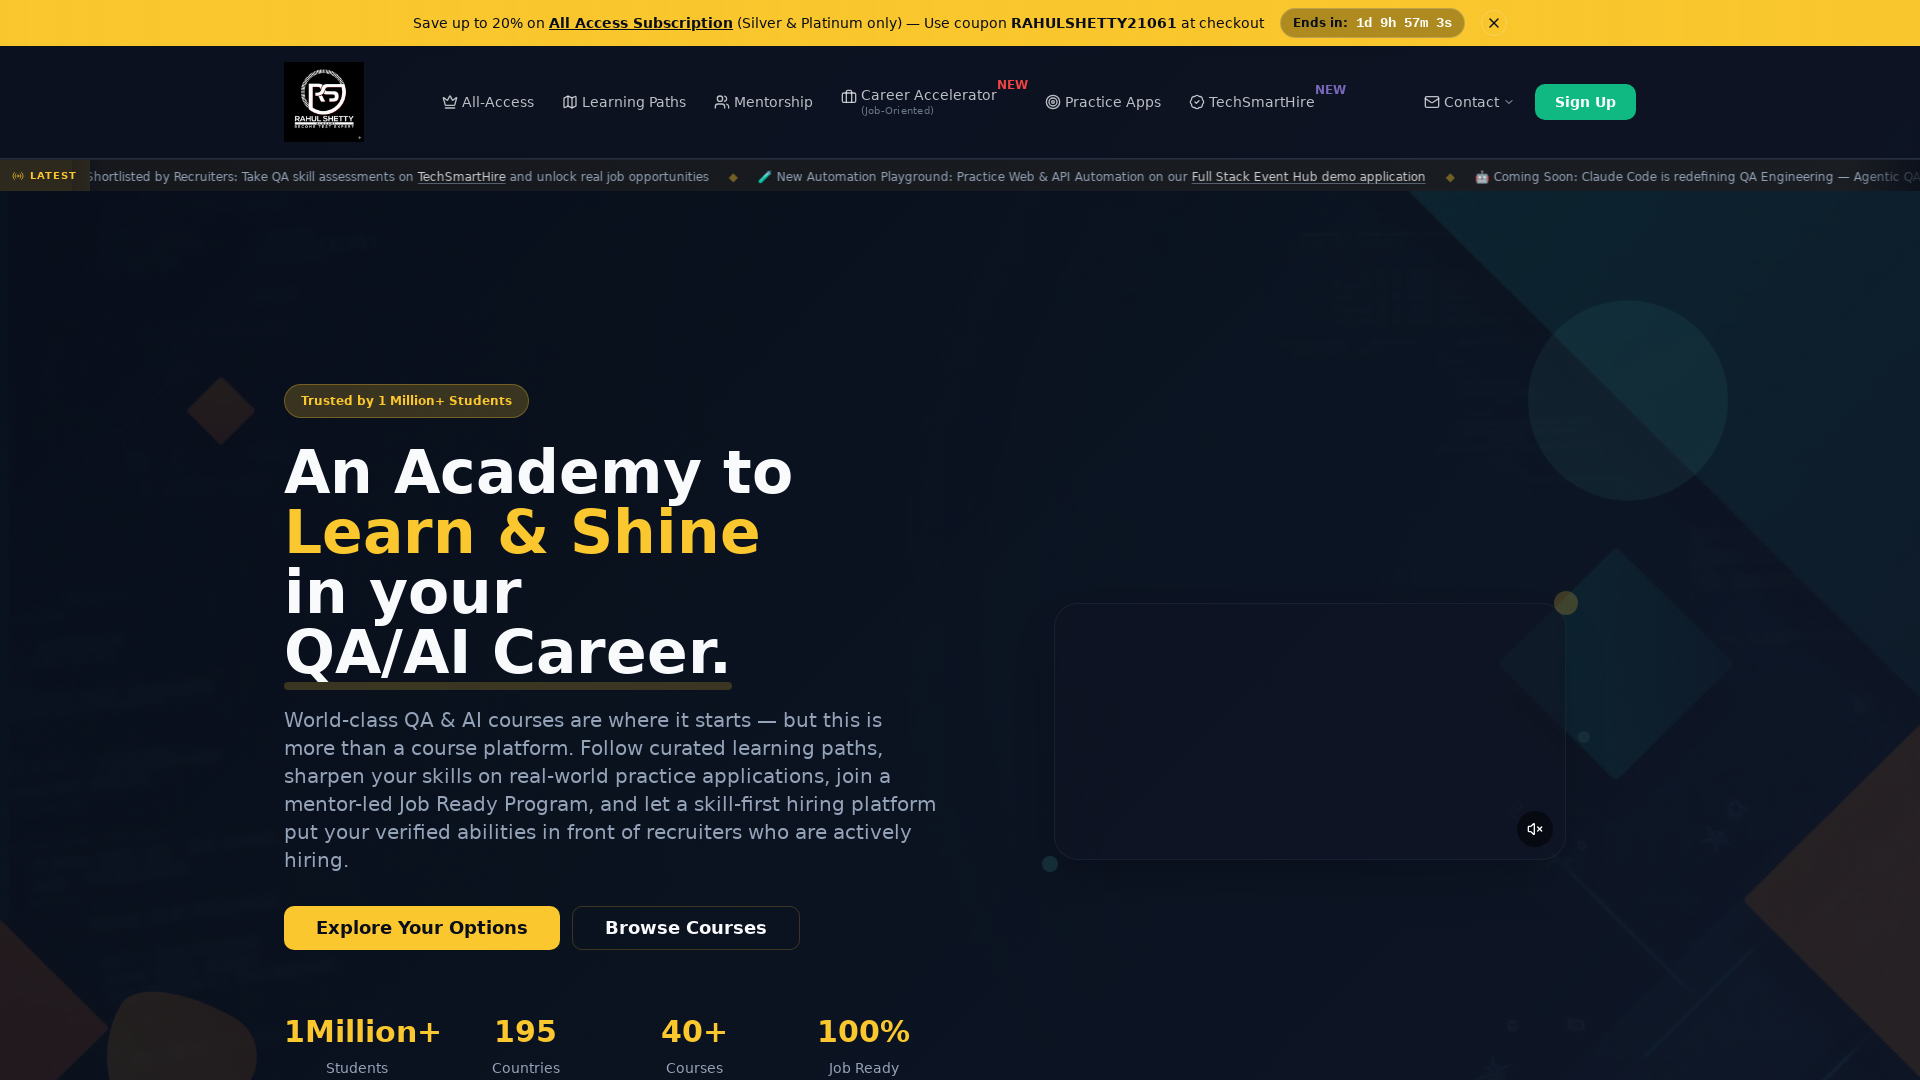

Retrieved current URL: 'https://rahulshettyacademy.com/'
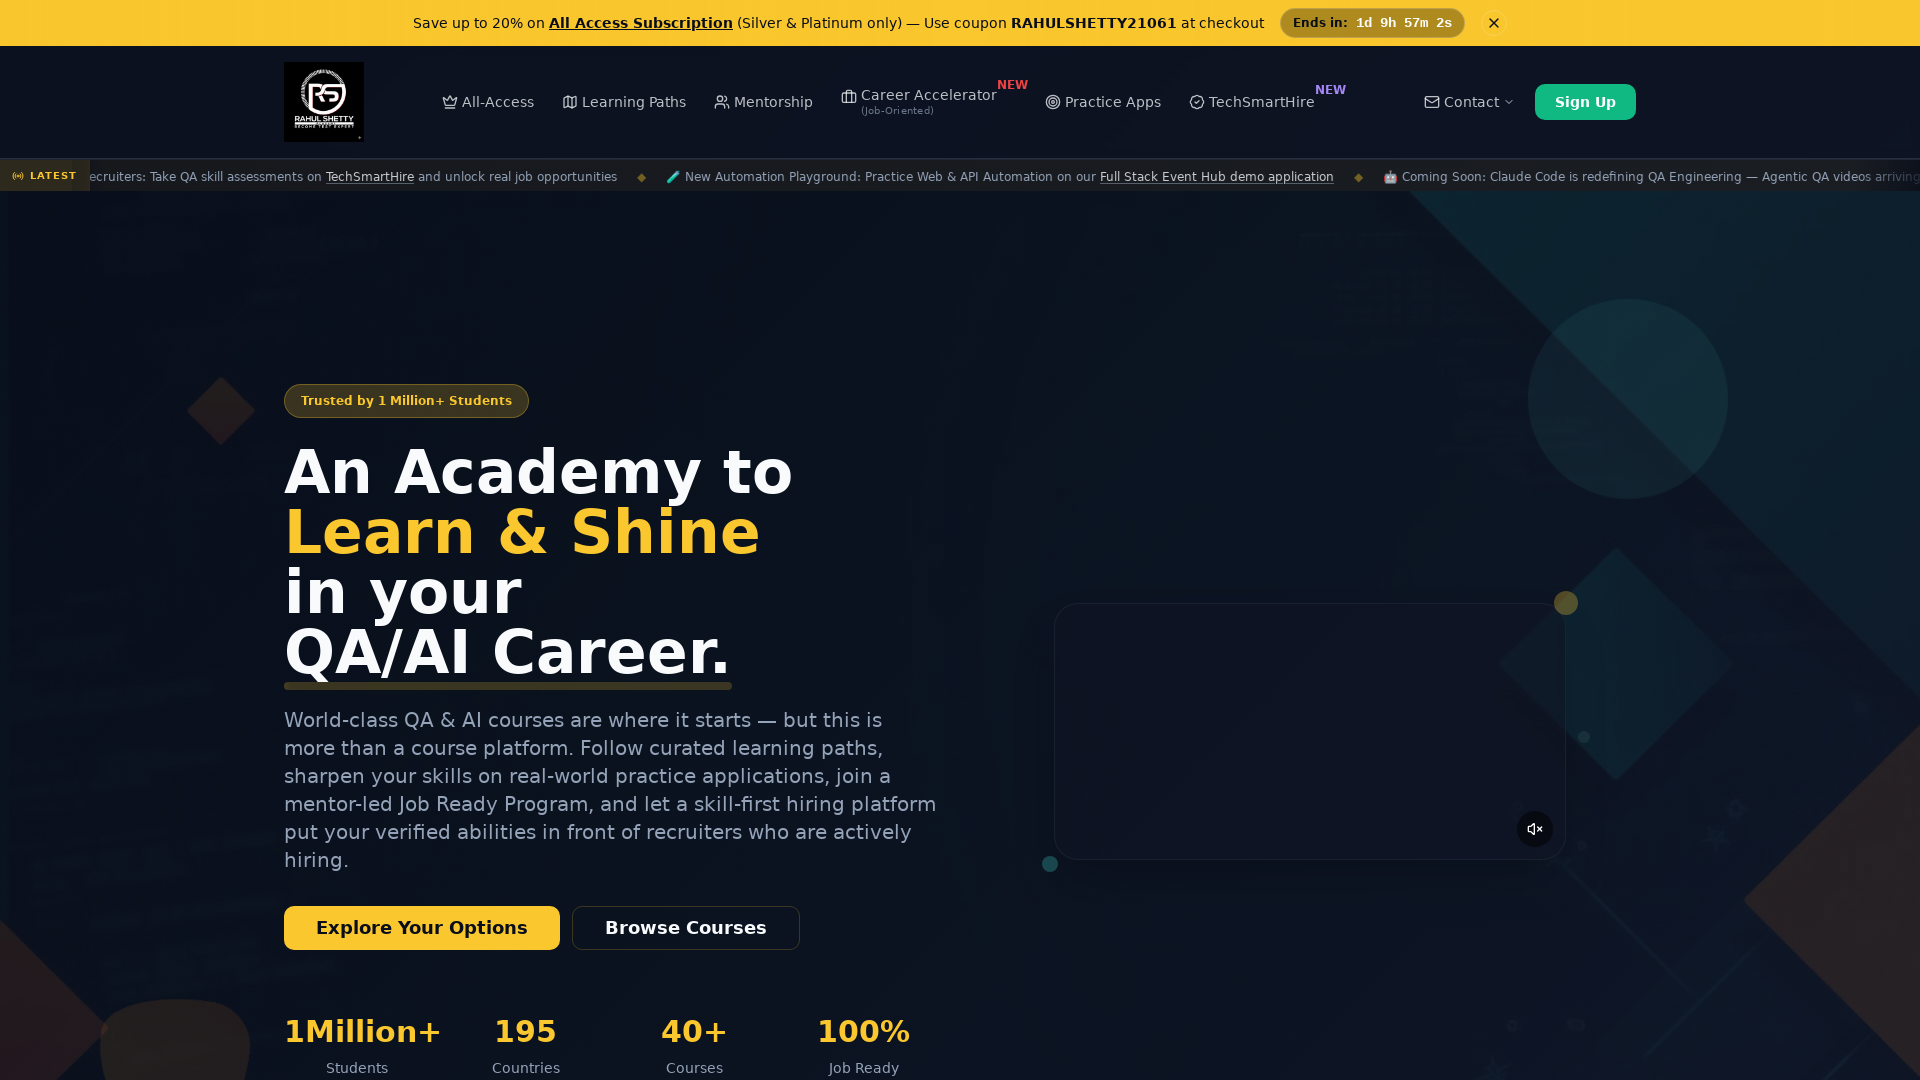

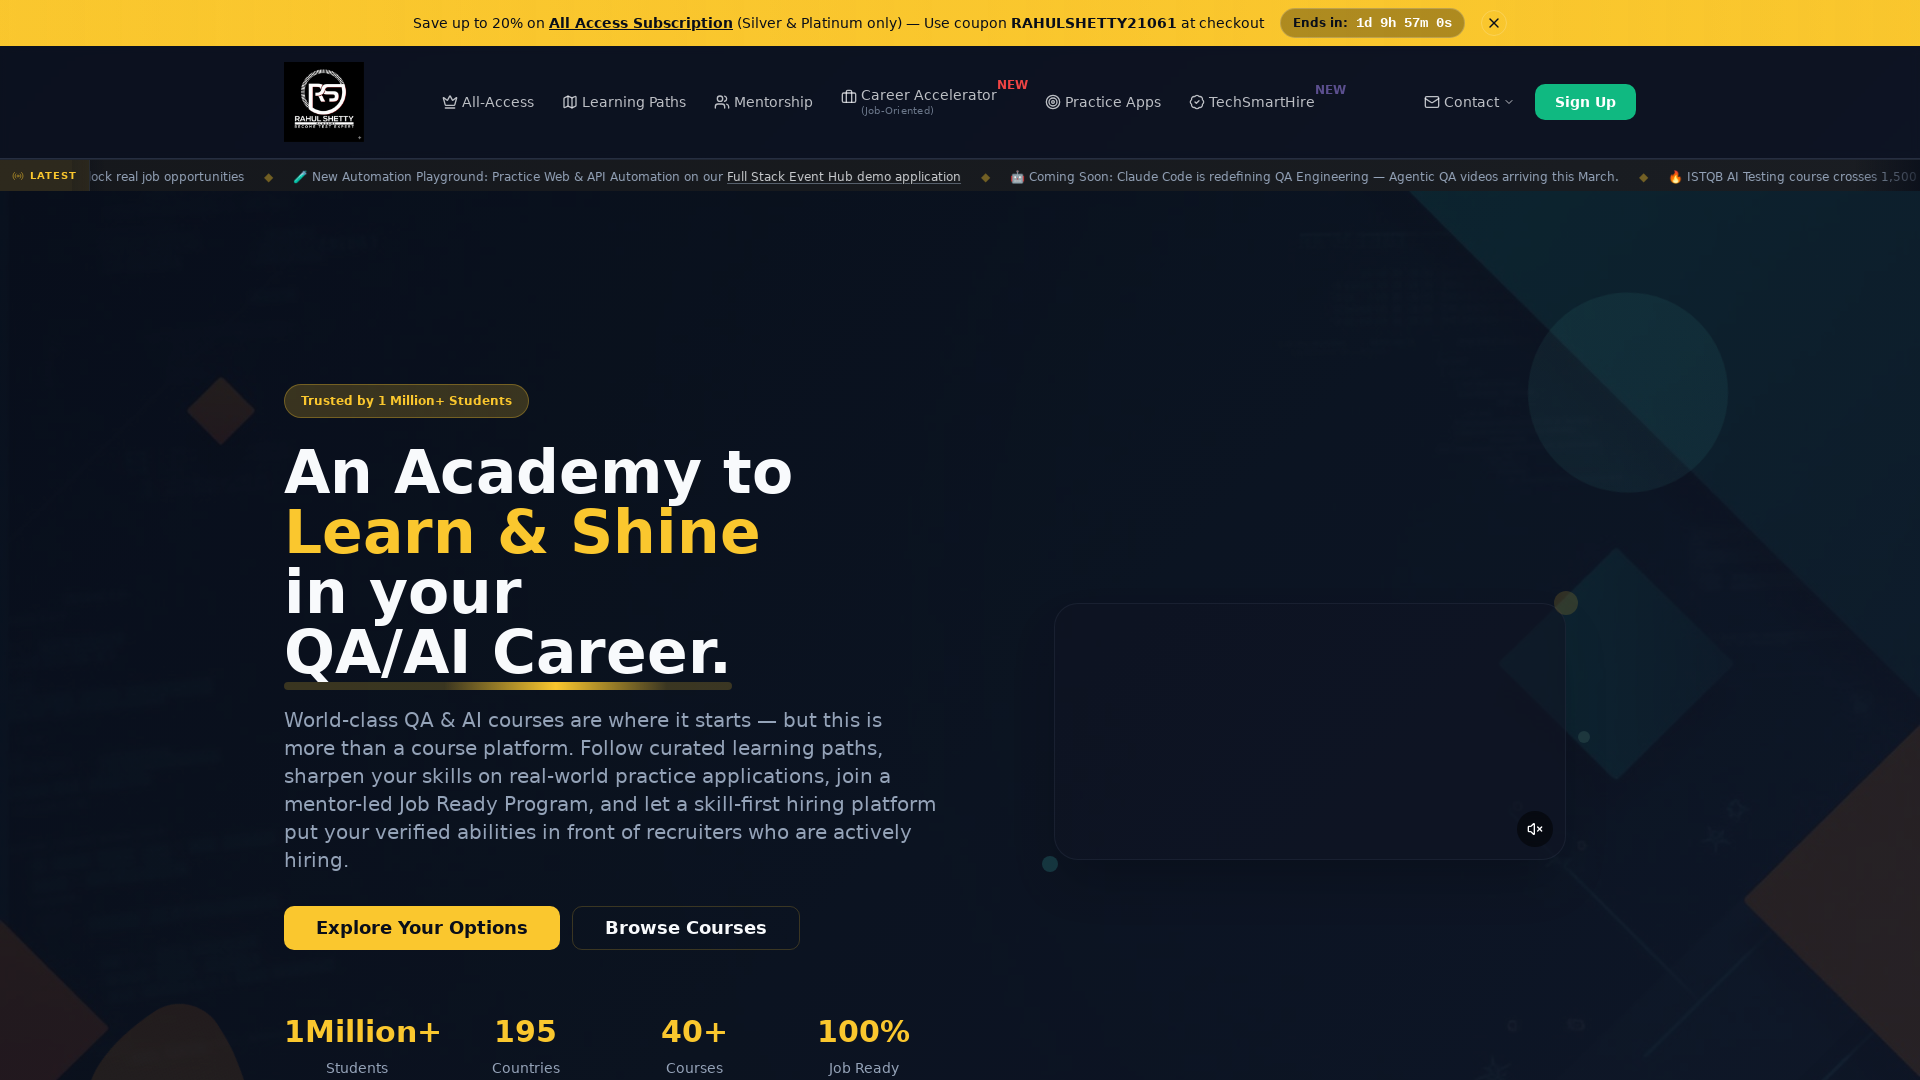